Tests that an enabled unselected checkbox can be toggled on and off

Starting URL: https://www.selenium.dev/selenium/web/formPage.html

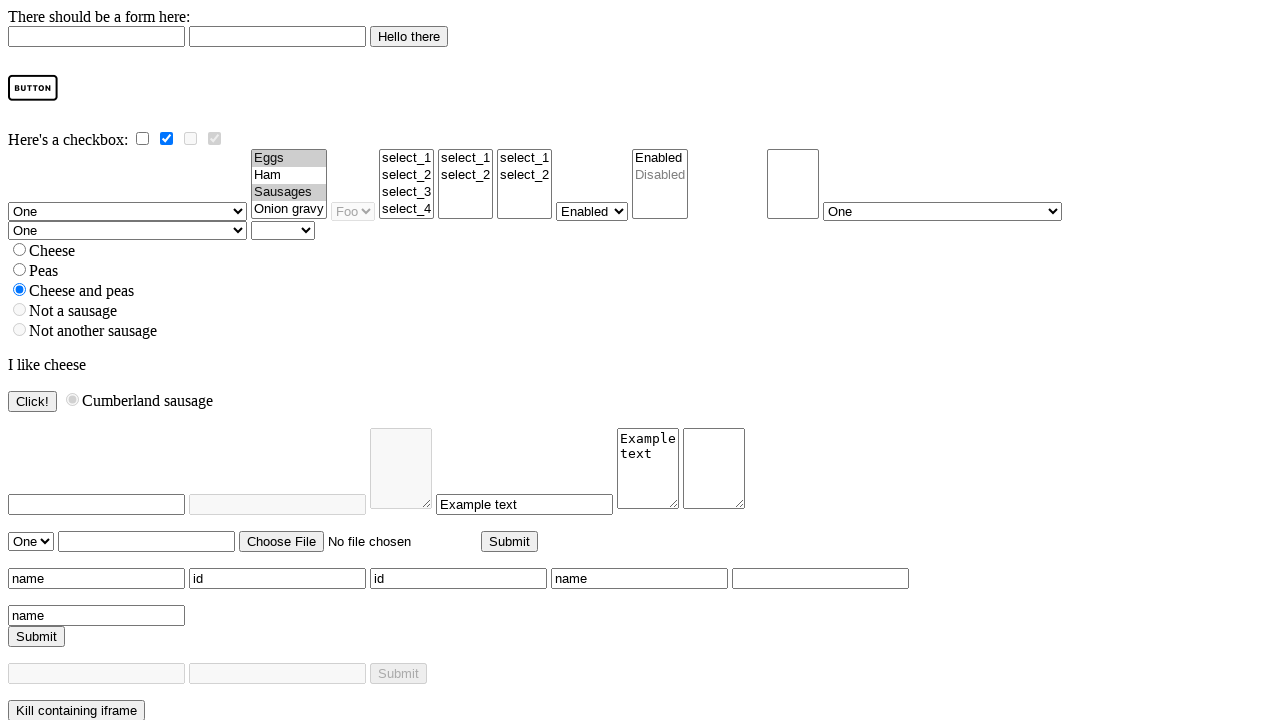

Navigated to form page
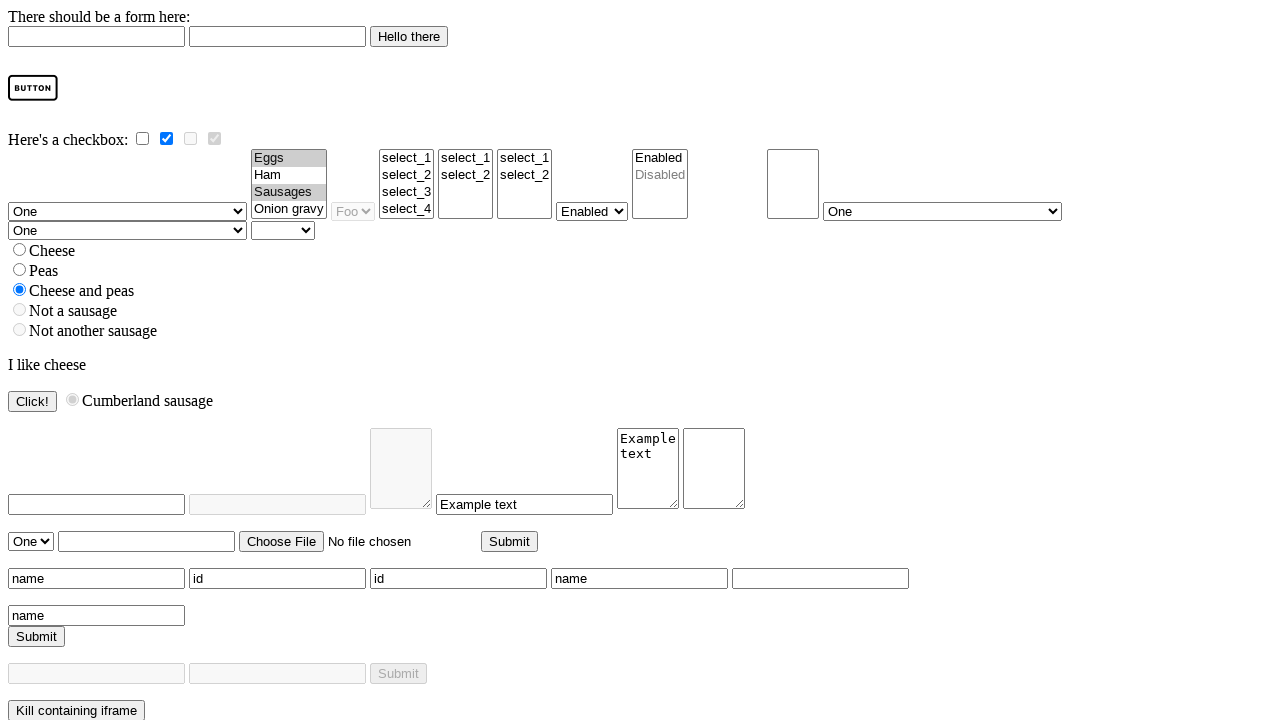

Located the checkbox element with id 'checky'
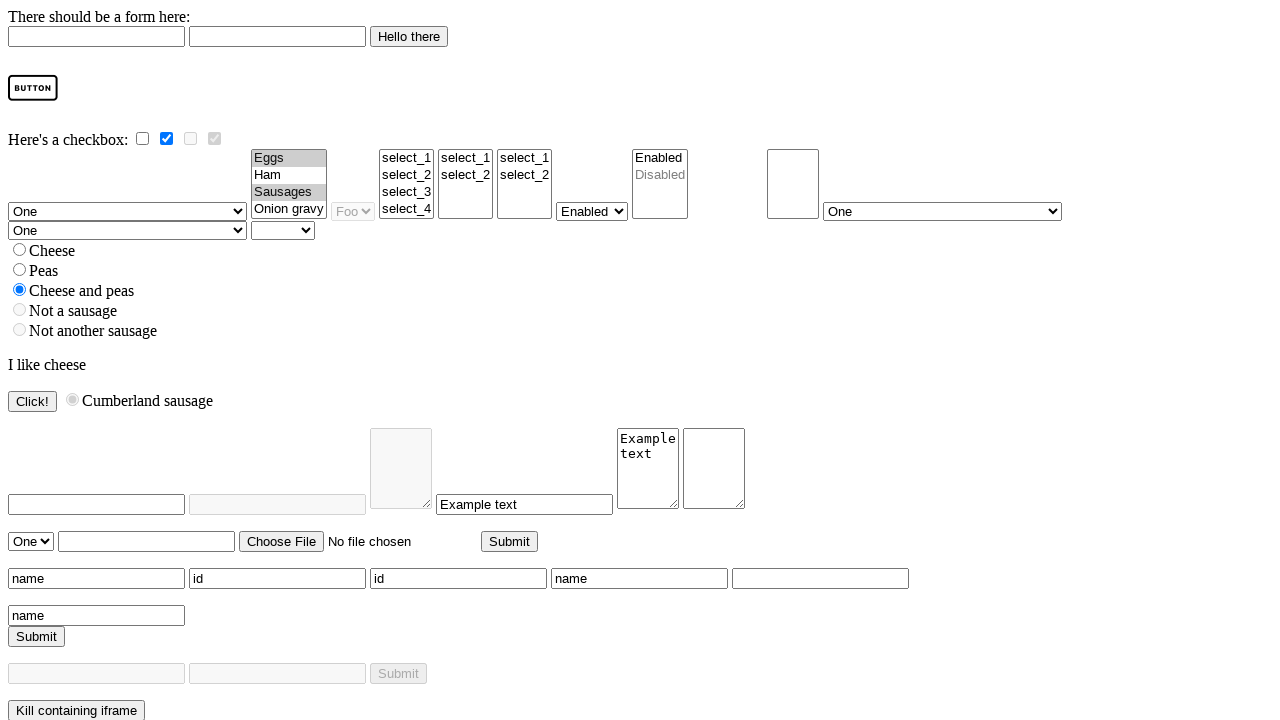

Captured original checkbox state: False
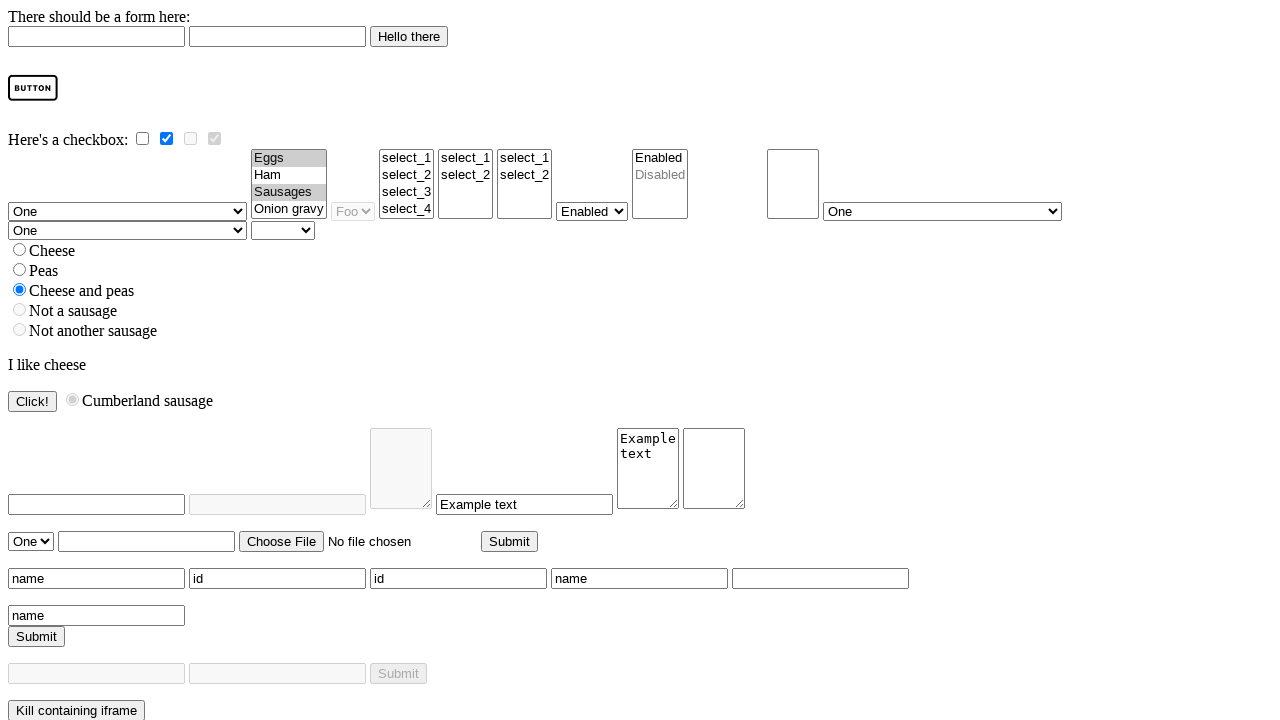

Clicked checkbox to toggle it on at (142, 138) on #checky
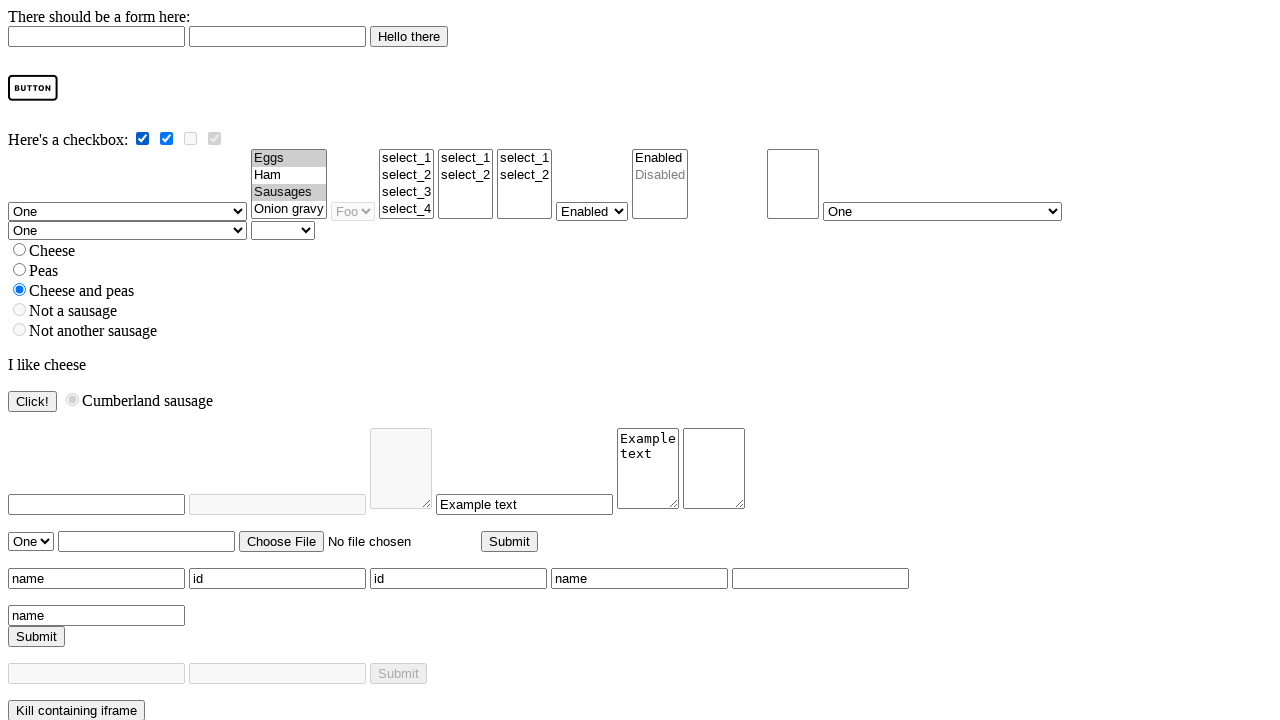

Asserted that checkbox state changed after first click
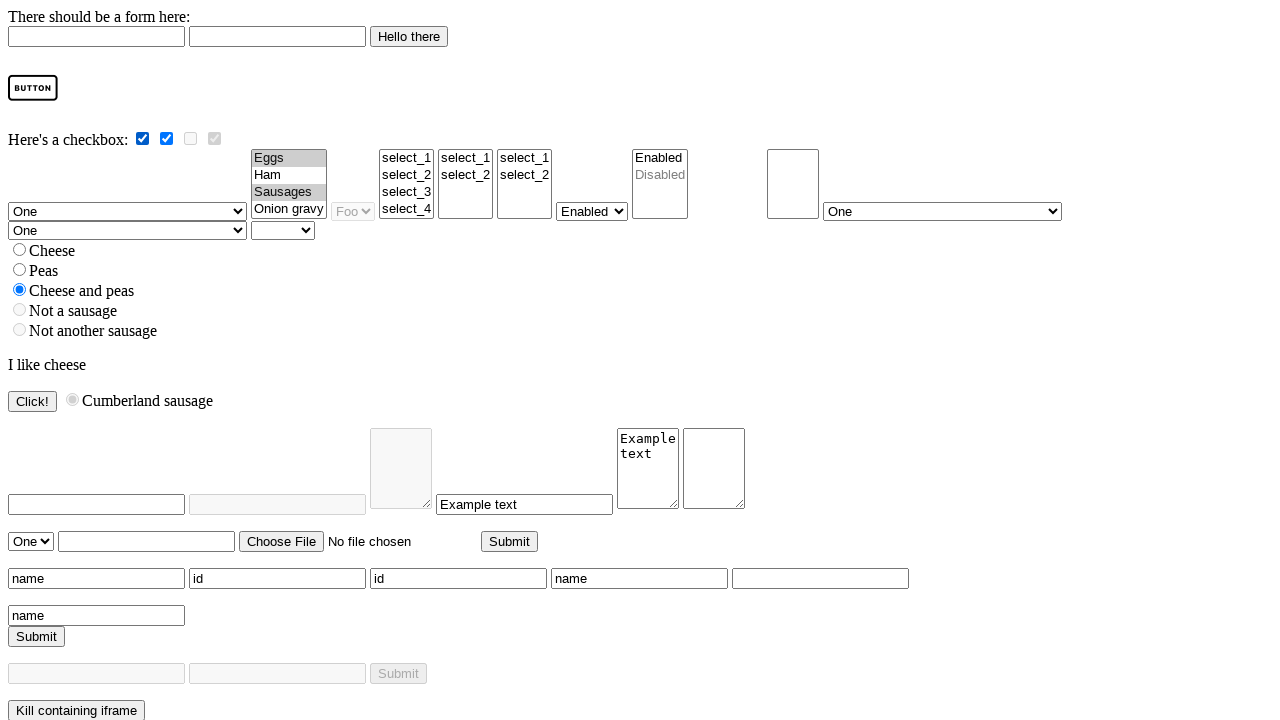

Clicked checkbox to toggle it back off at (142, 138) on #checky
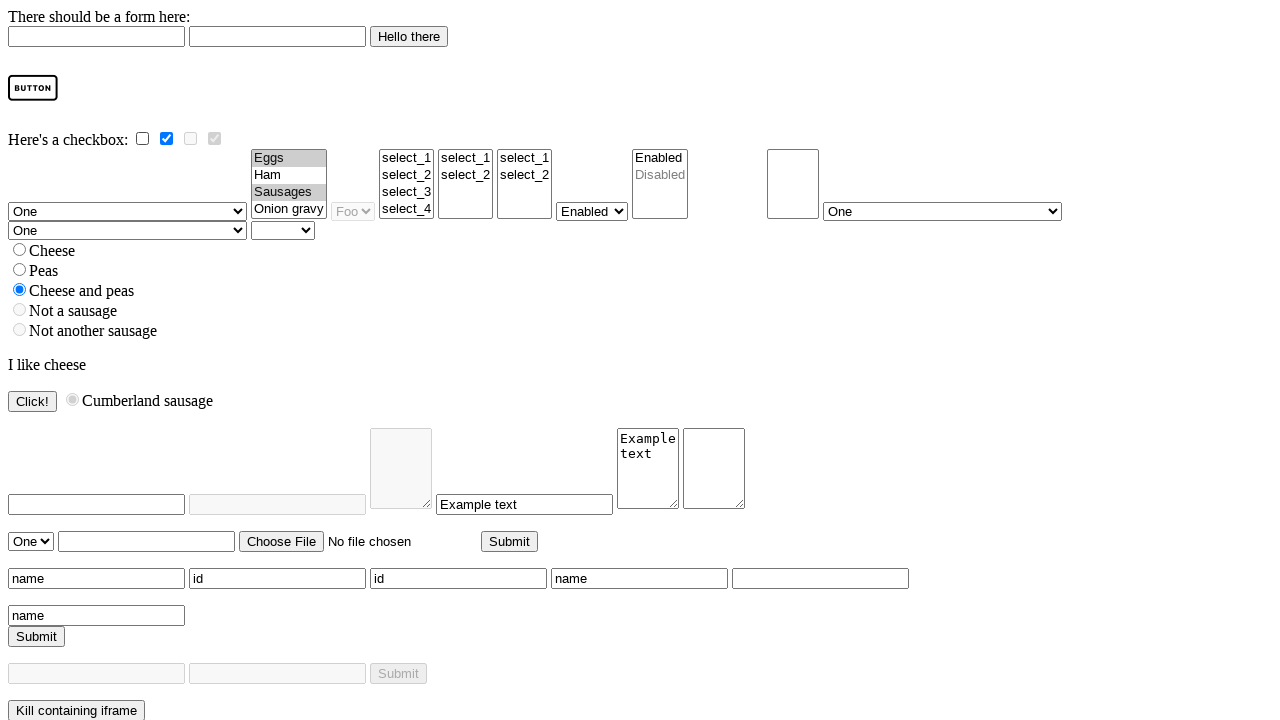

Asserted that checkbox returned to original state after second click
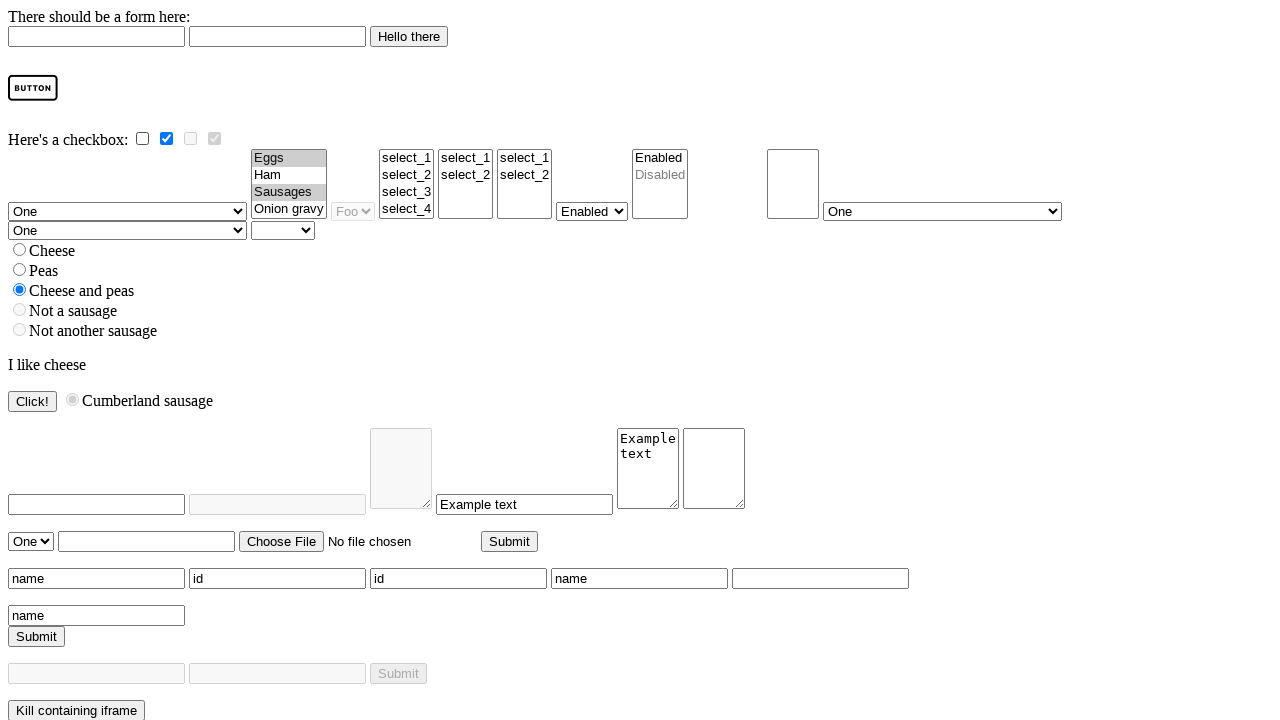

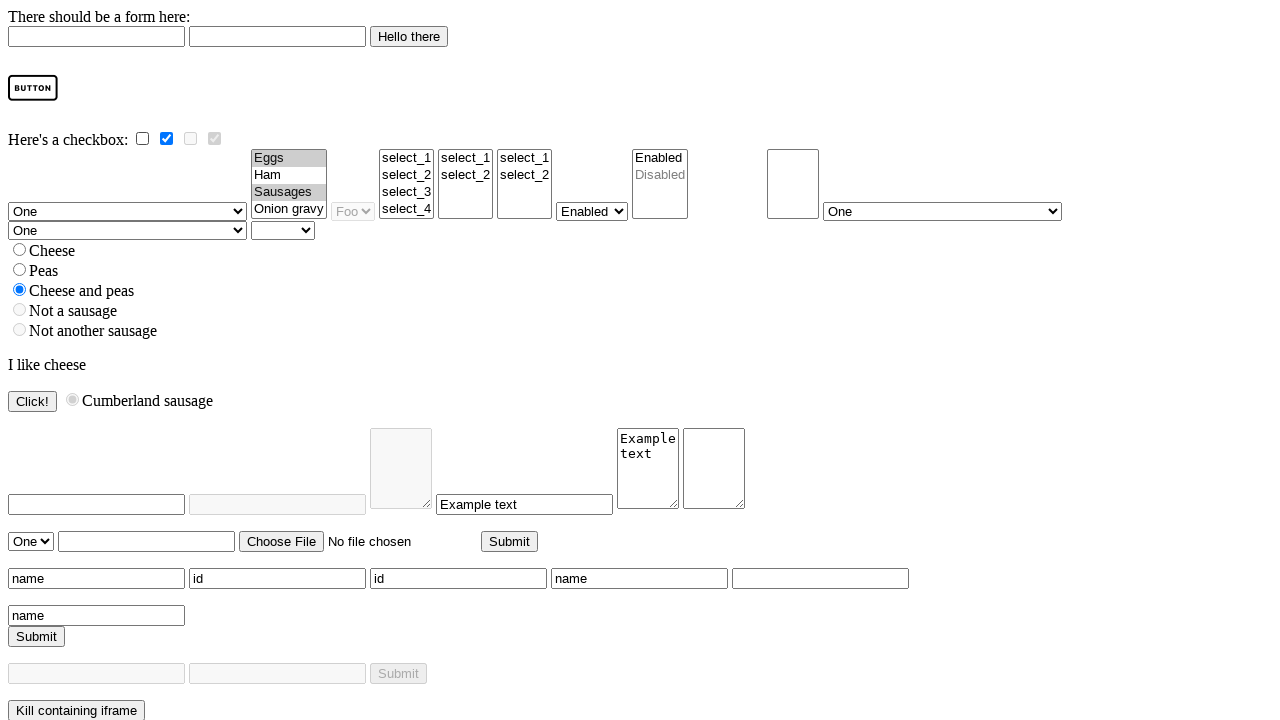